Tests hover functionality by hovering over a user avatar and verifying the tooltip text becomes visible

Starting URL: https://the-internet.herokuapp.com/hovers

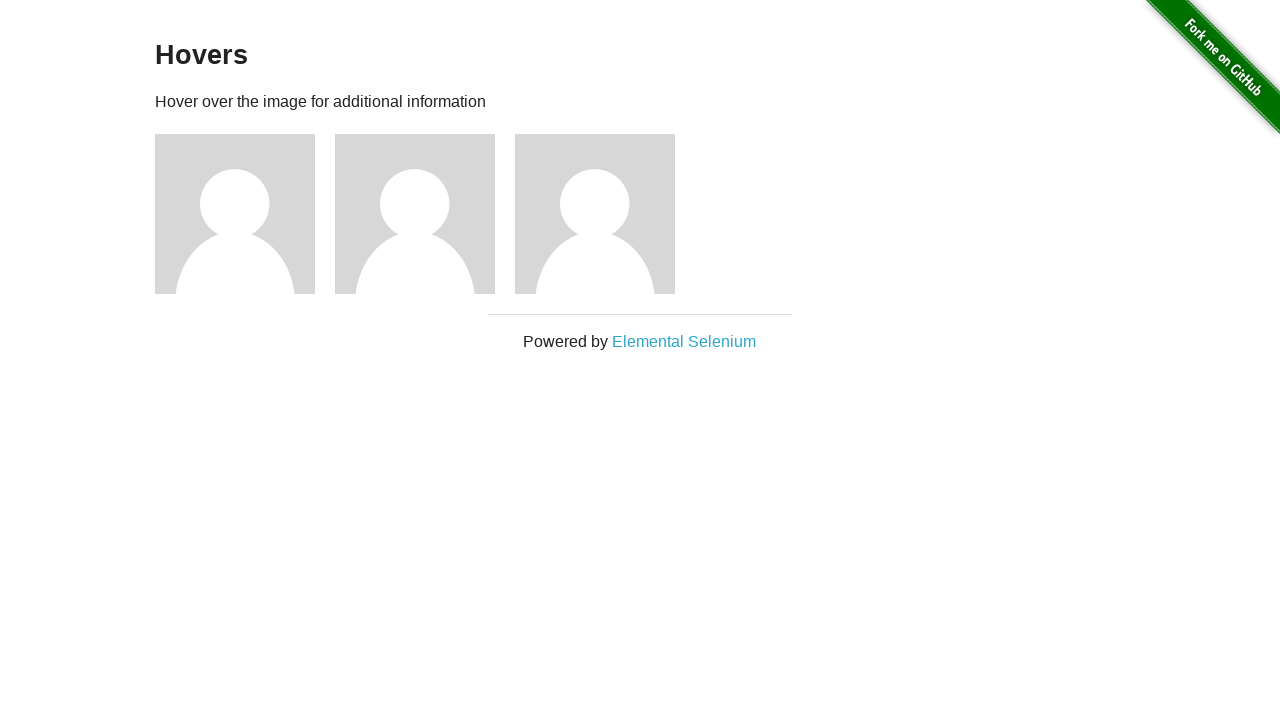

Hovered over user avatar element at (235, 214) on [alt="User Avatar"]
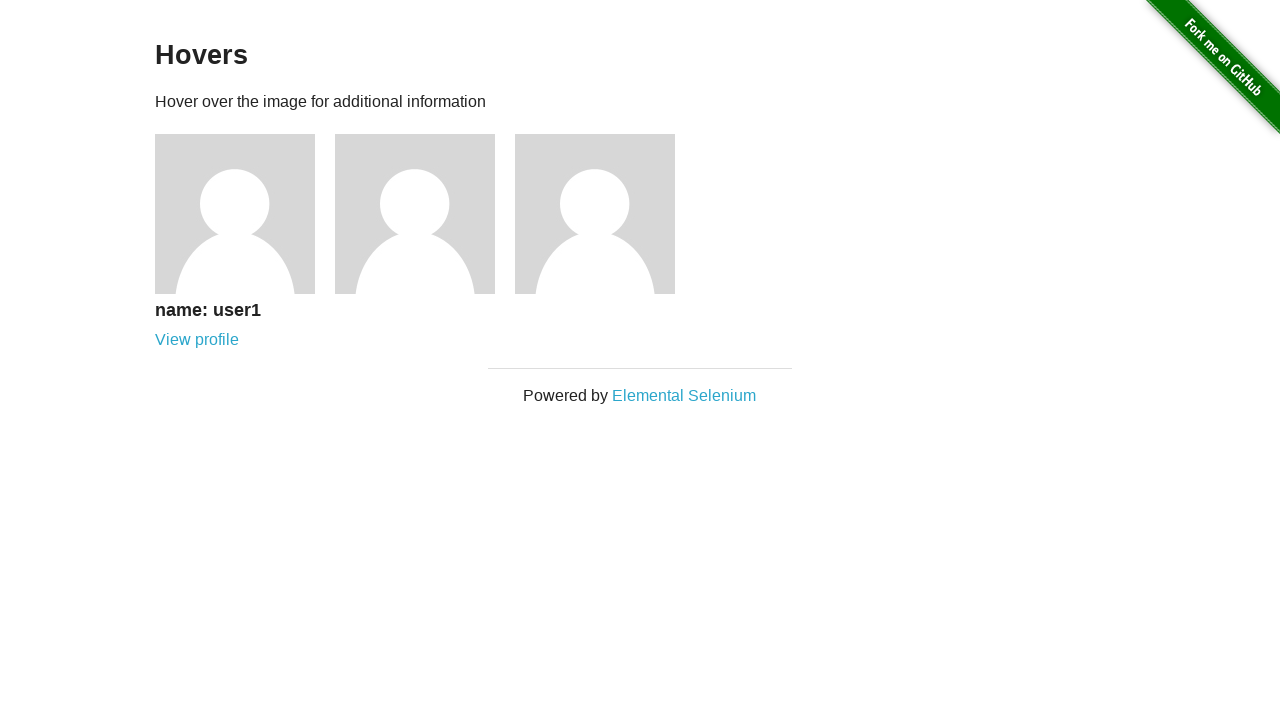

Tooltip text 'name: user1' became visible after hover
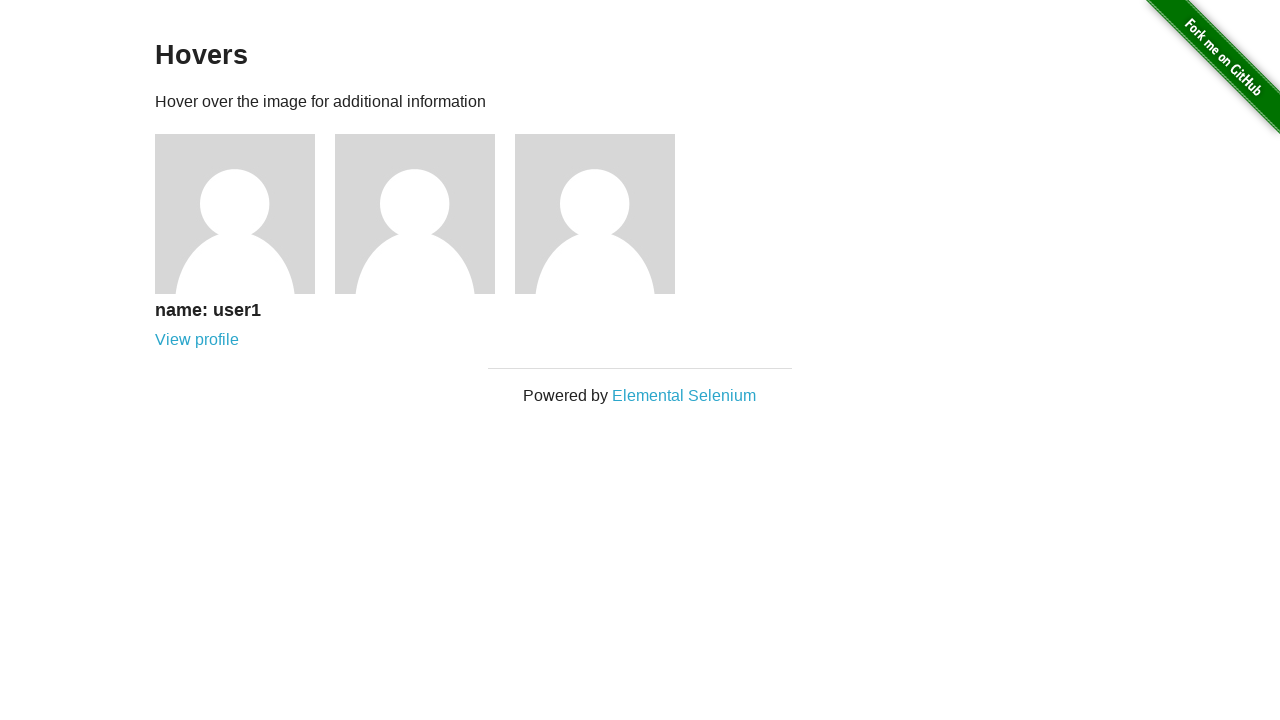

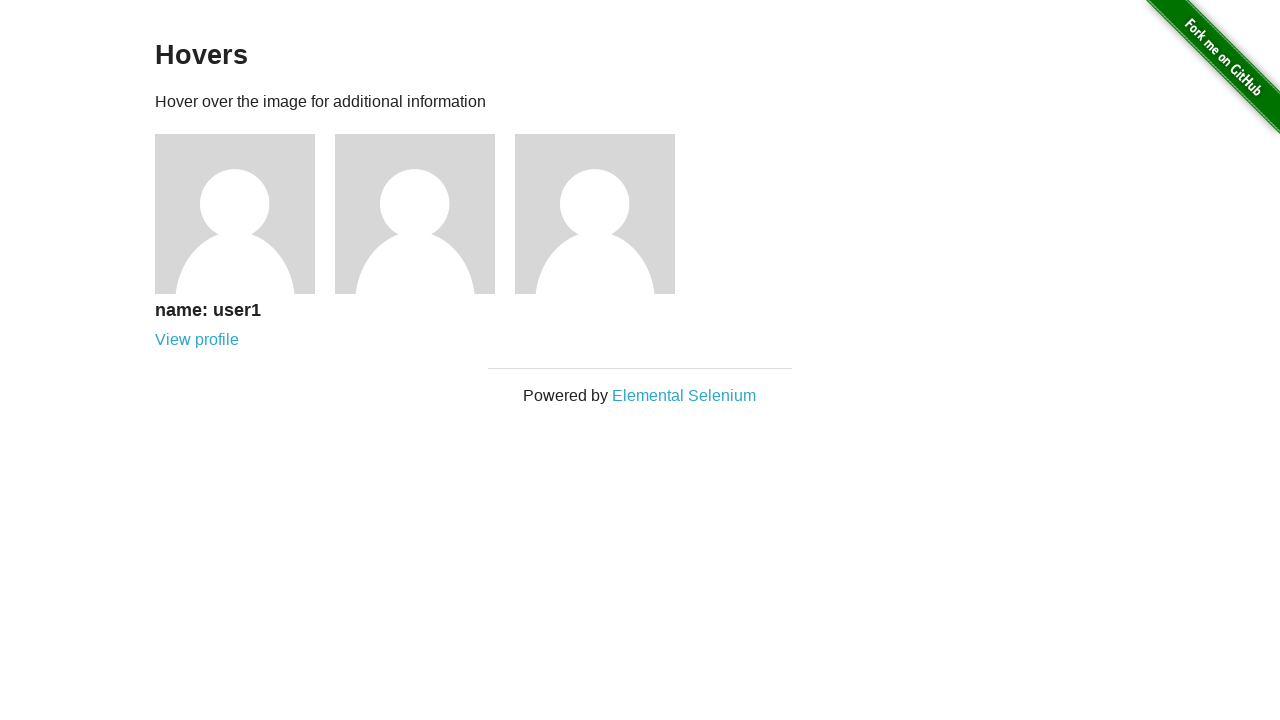